Tests navigation to the Monitors category and verifies that Apple monitor 24 product is displayed in the category listing

Starting URL: https://www.demoblaze.com

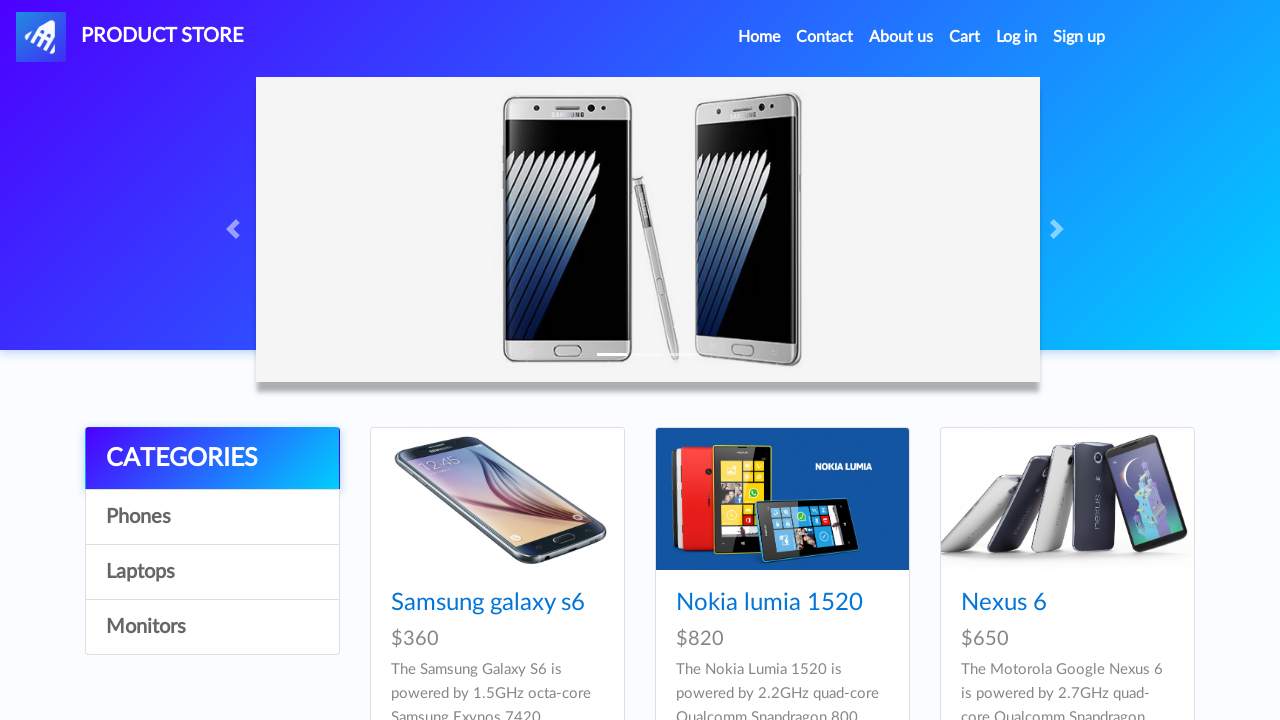

Clicked on Monitors category link at (212, 627) on text=Monitors
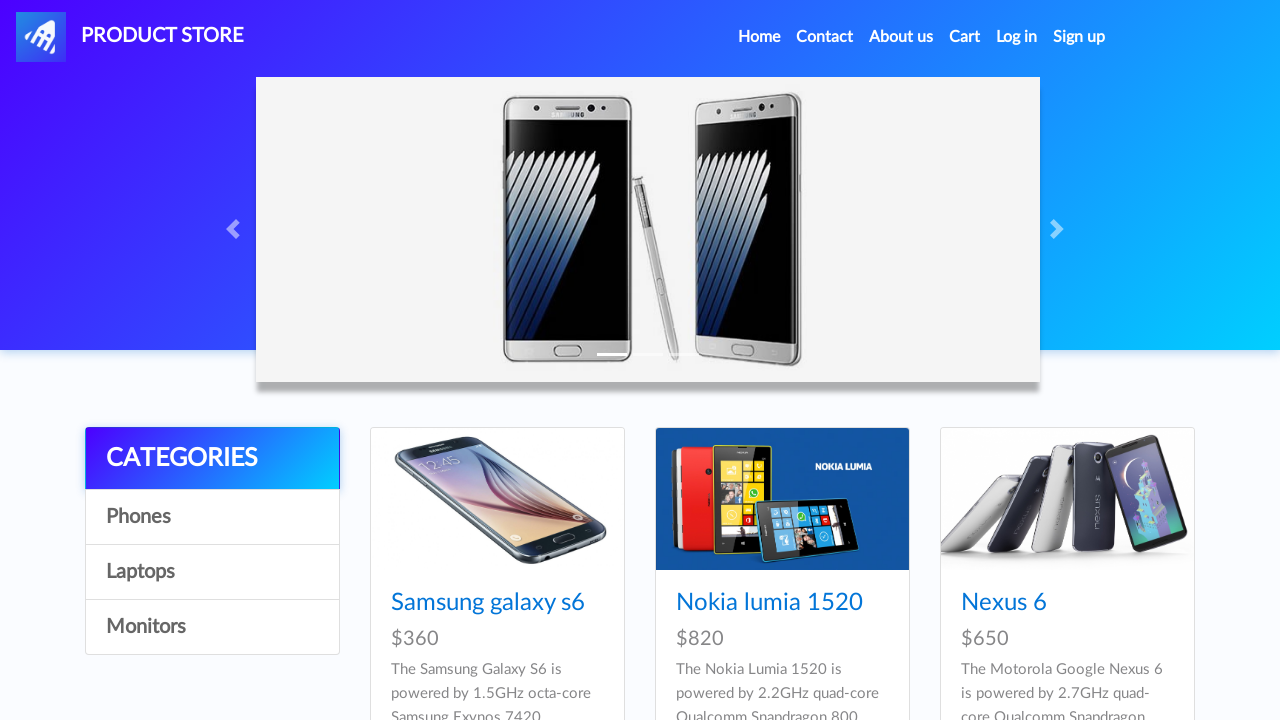

Waited for products to load
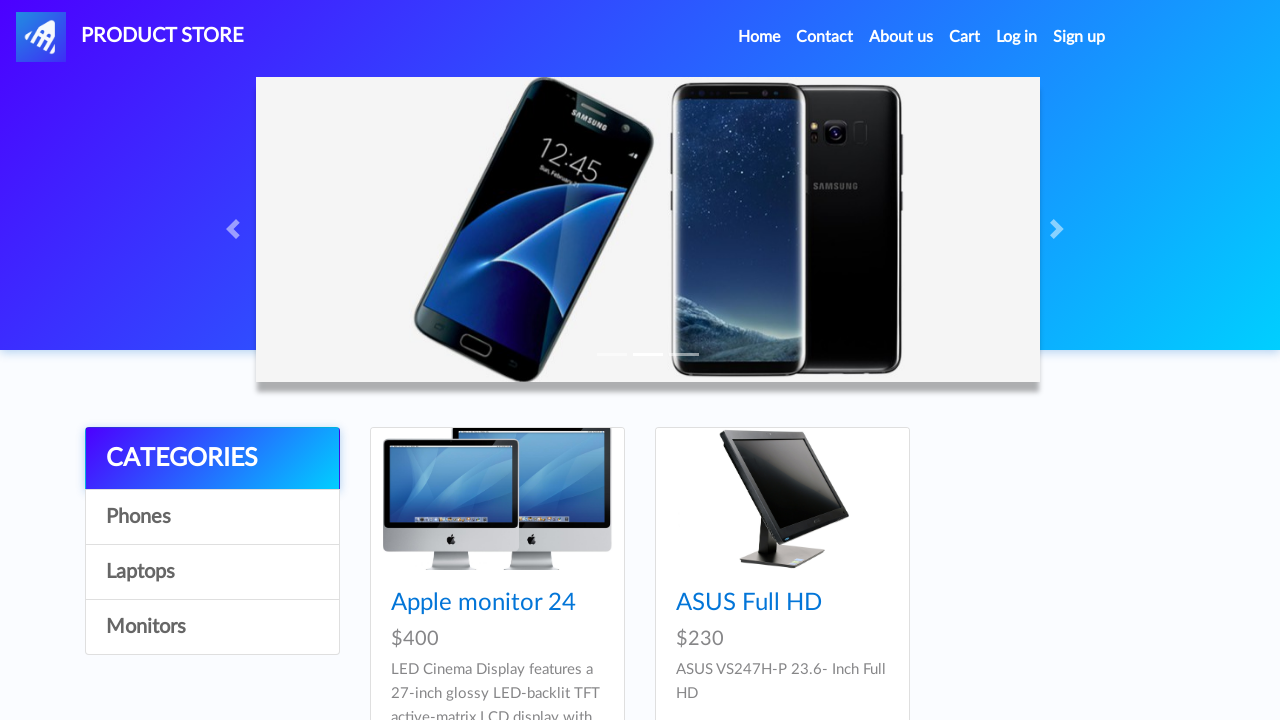

Verified that Apple monitor 24 product is displayed in the category listing
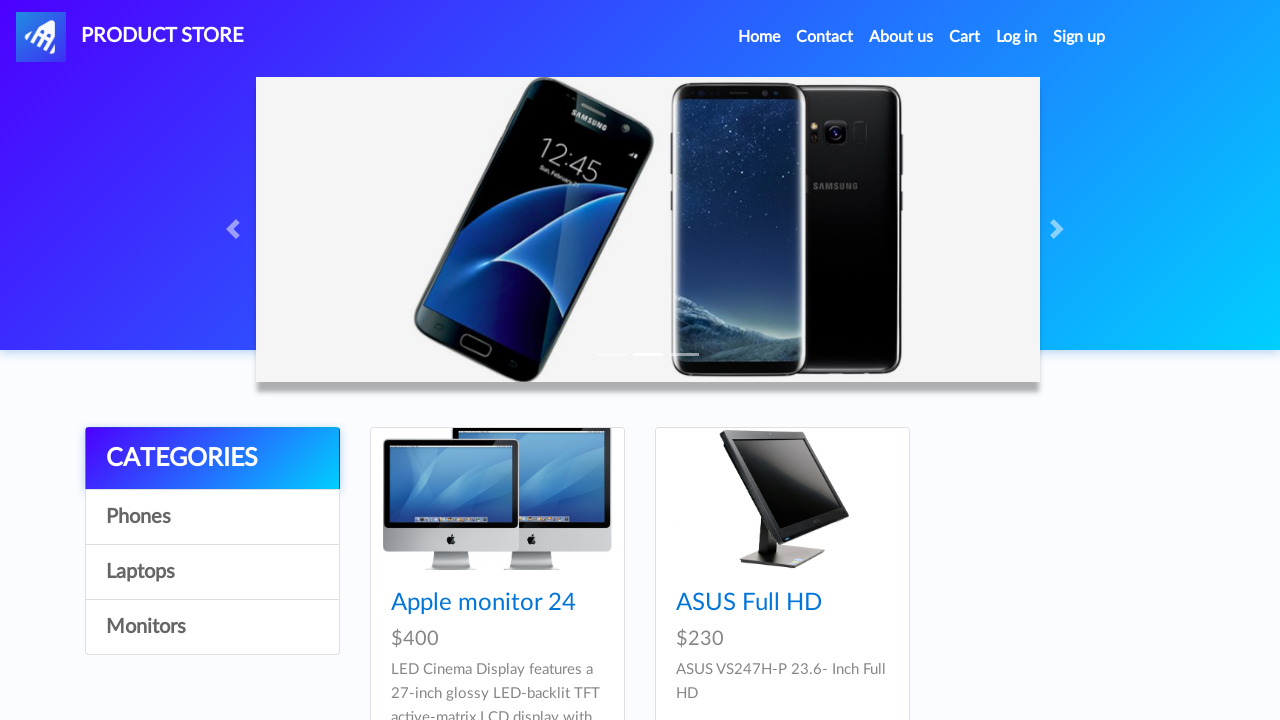

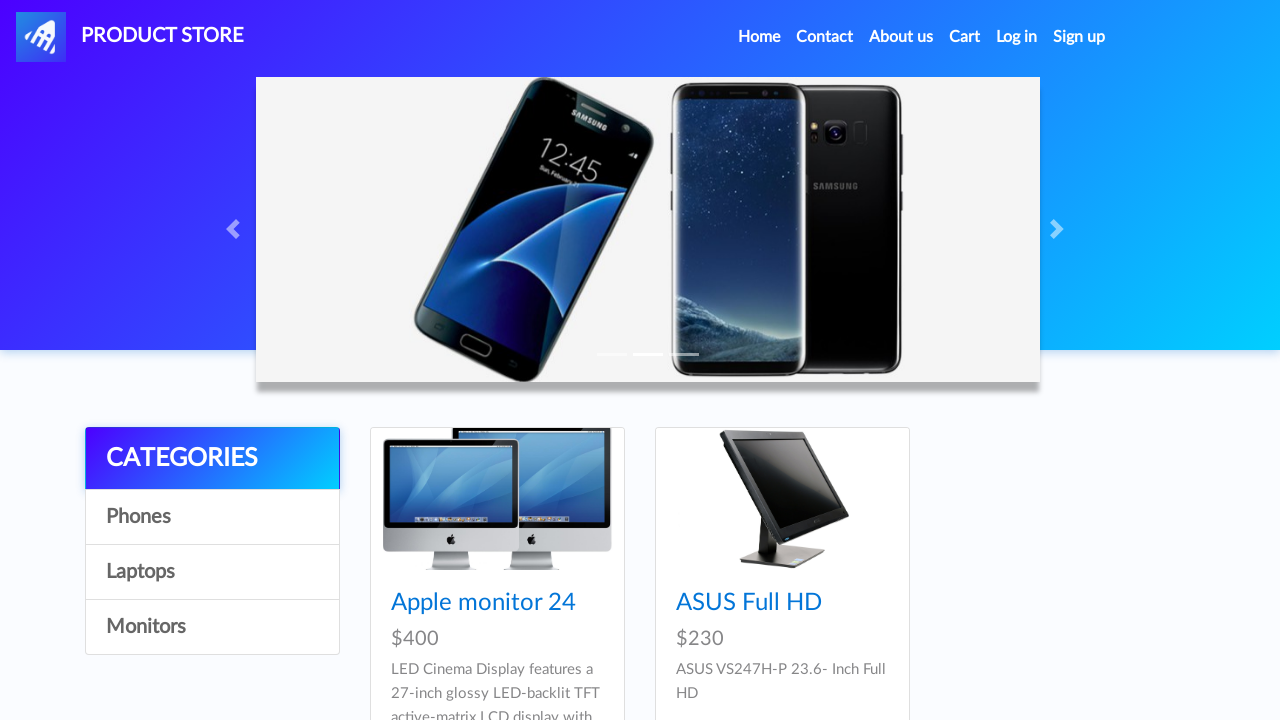